Automates swiping actions on a fake Tinder interface by alternating between like and dislike buttons for 5 seconds

Starting URL: https://pablorotten.github.io/fake-tinder/

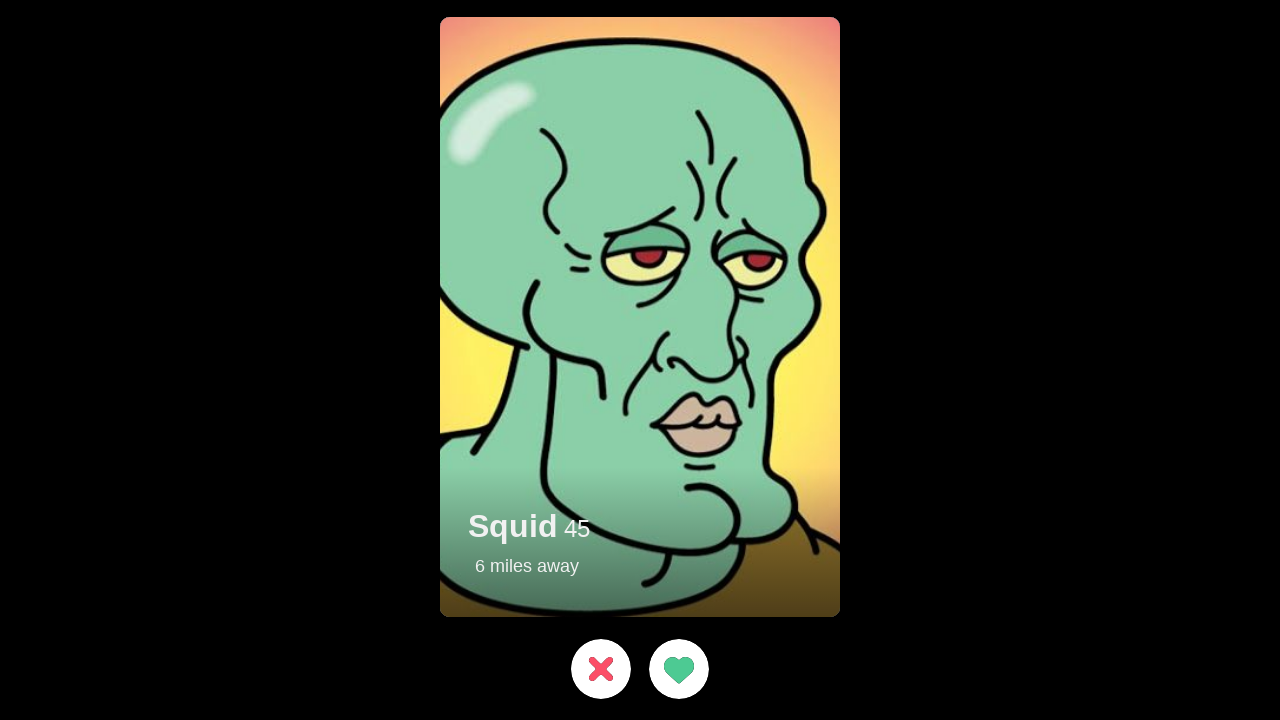

Located the like button element
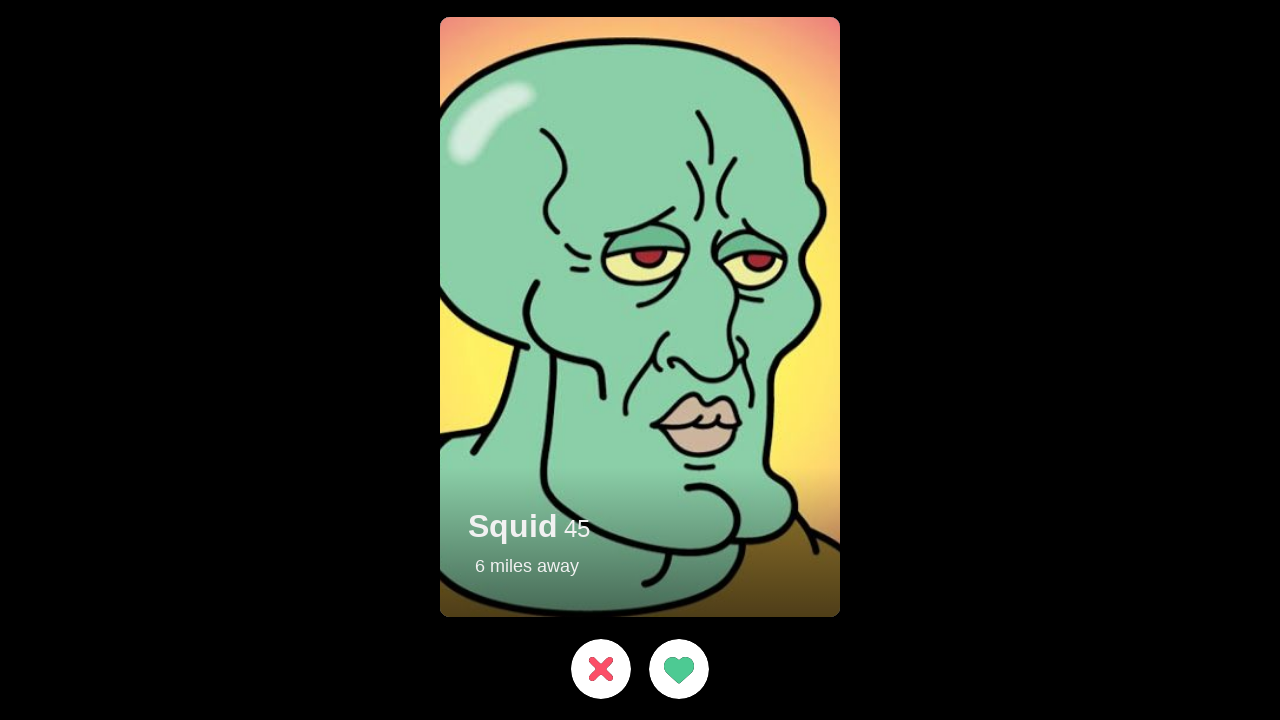

Located the dislike button element
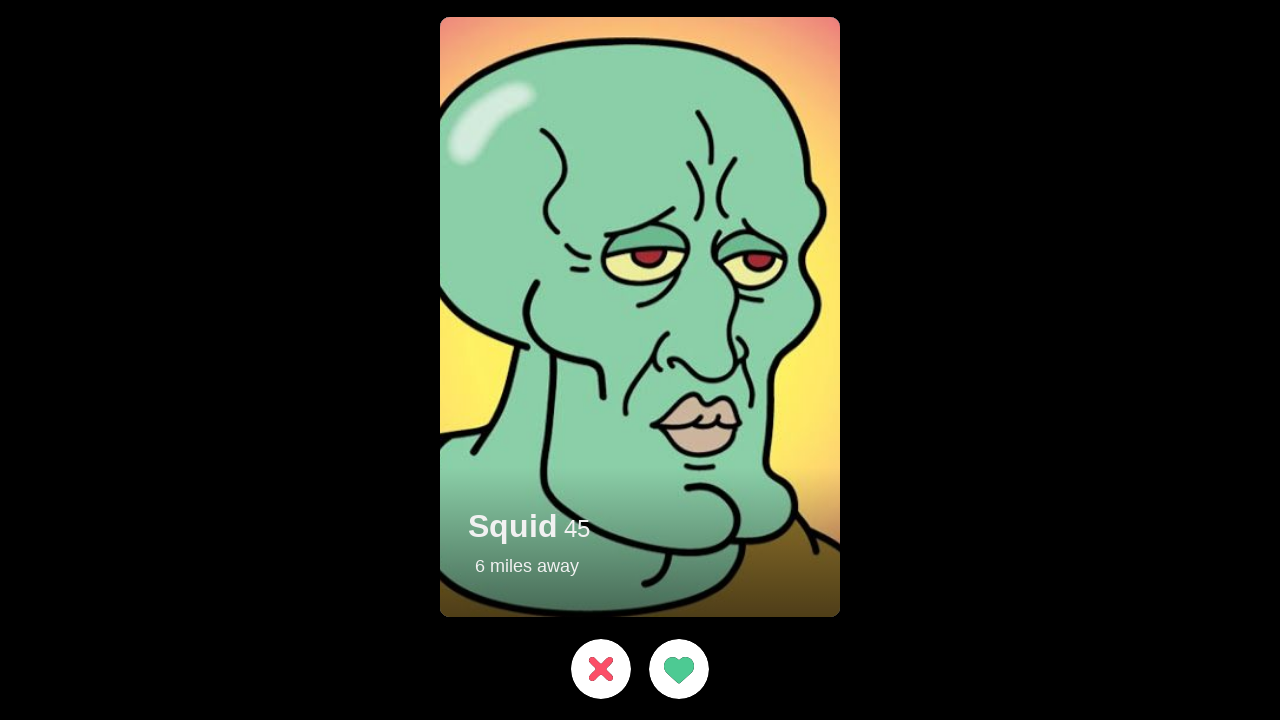

Clicked like button at (679, 669) on #like
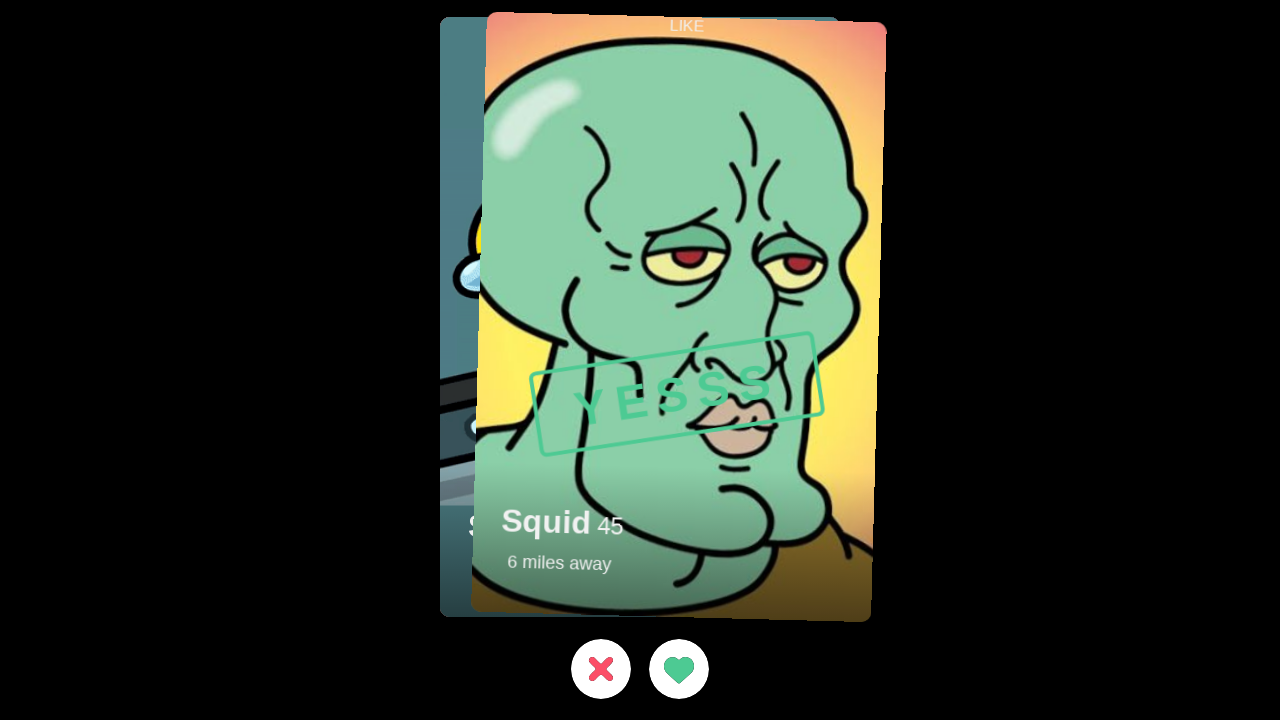

Clicked dislike button at (601, 669) on #hate
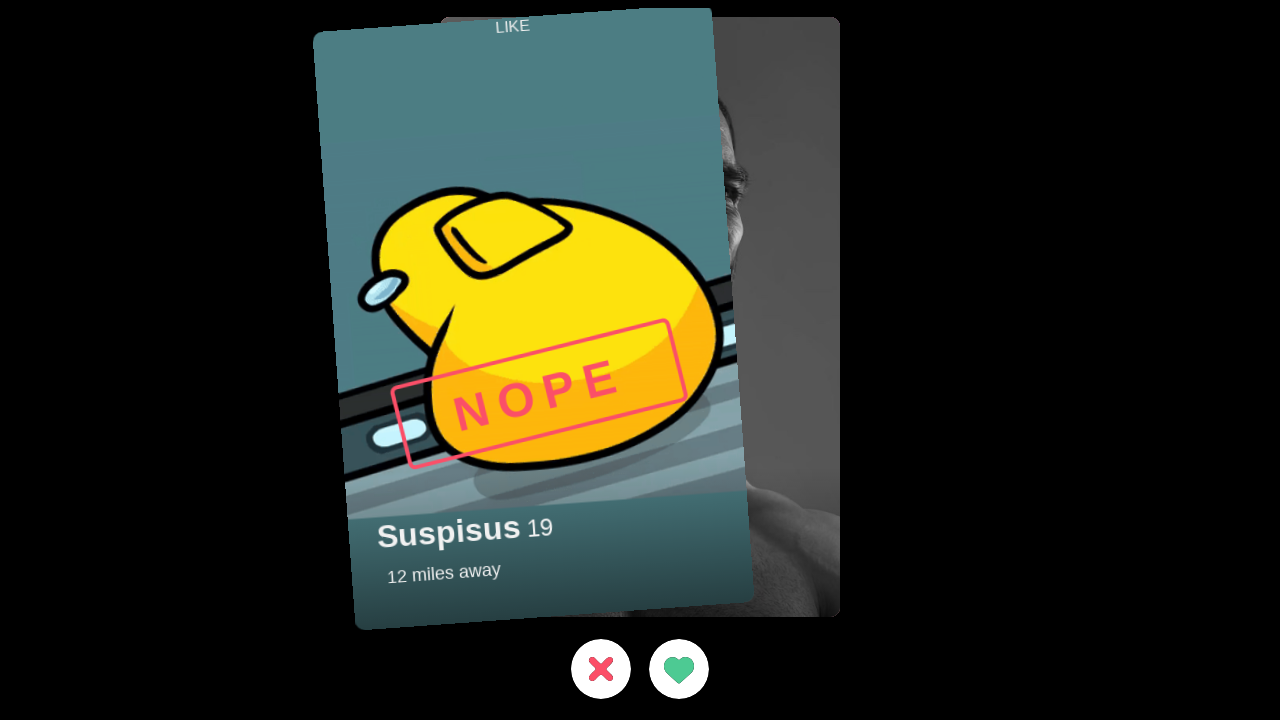

Clicked like button at (679, 669) on #like
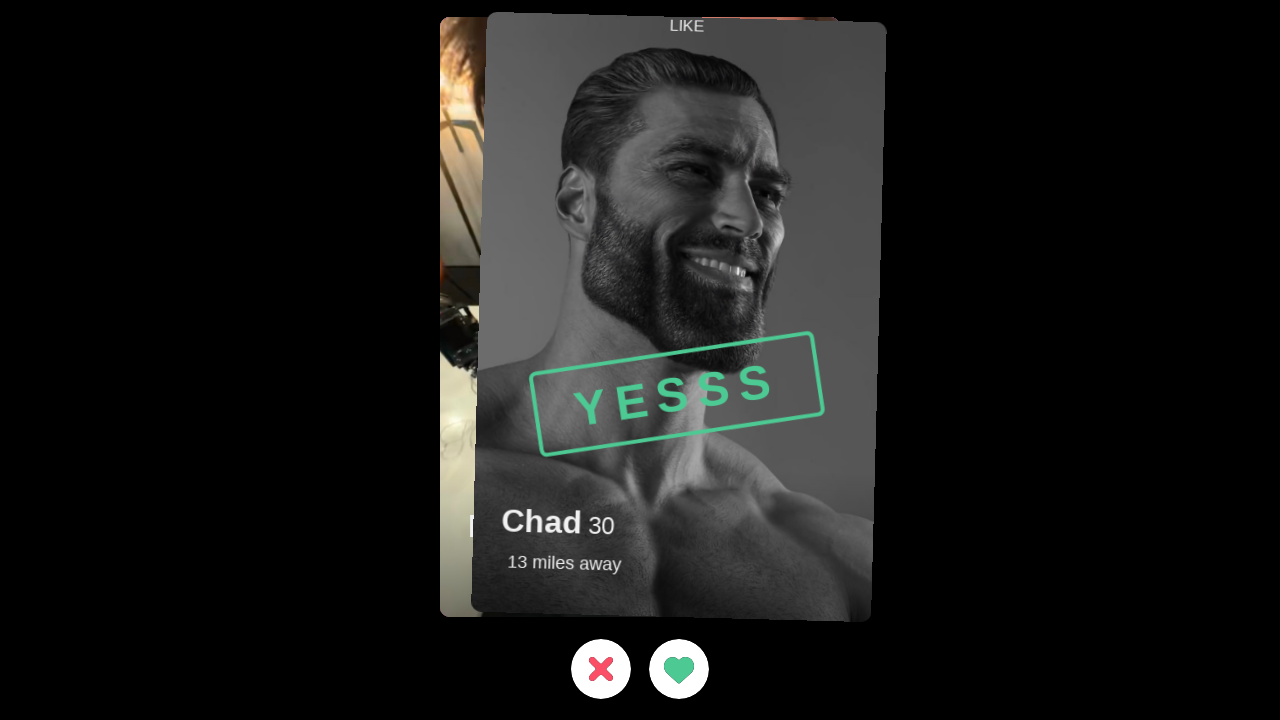

Clicked dislike button at (601, 669) on #hate
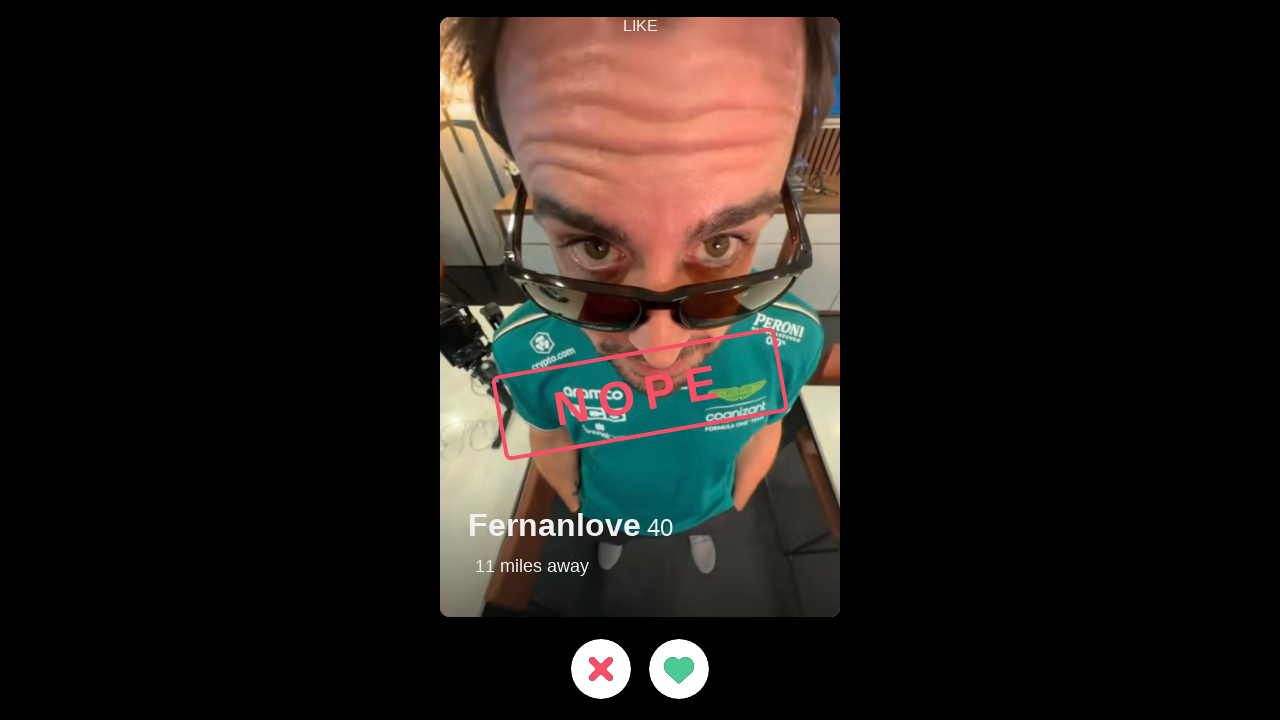

Clicked like button at (679, 669) on #like
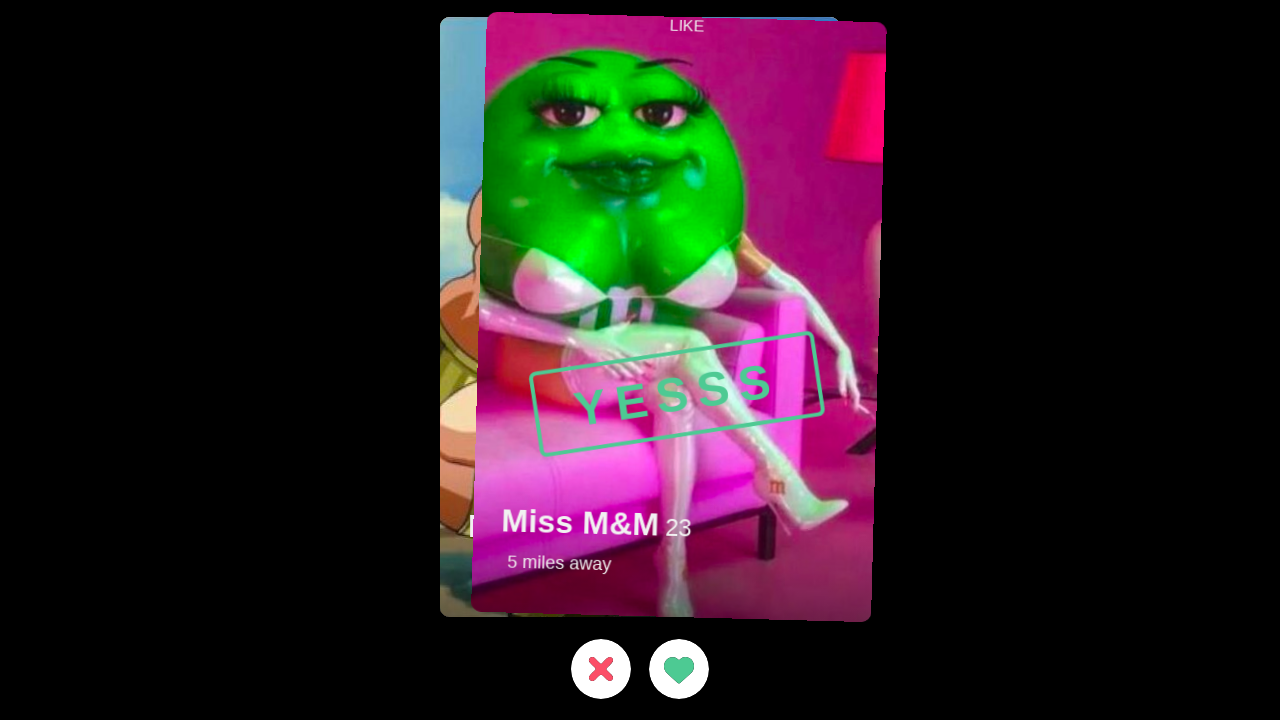

Clicked dislike button at (601, 669) on #hate
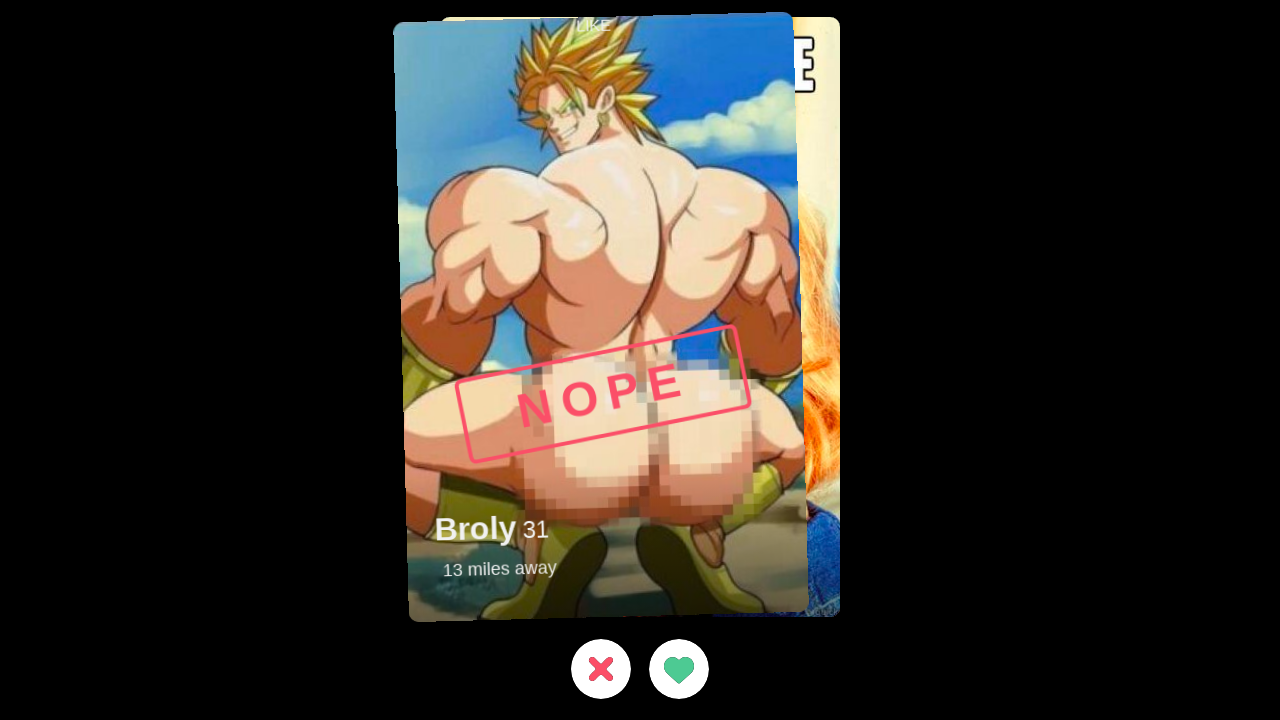

Clicked like button at (679, 669) on #like
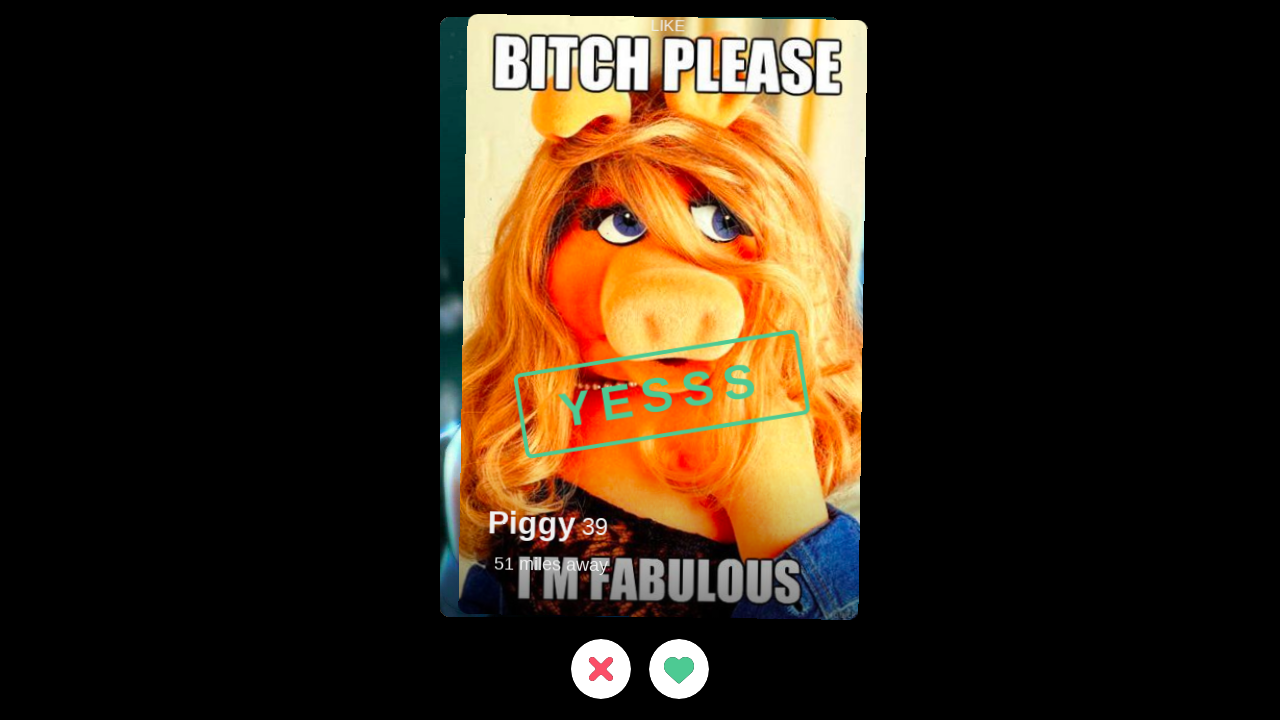

Clicked dislike button at (601, 669) on #hate
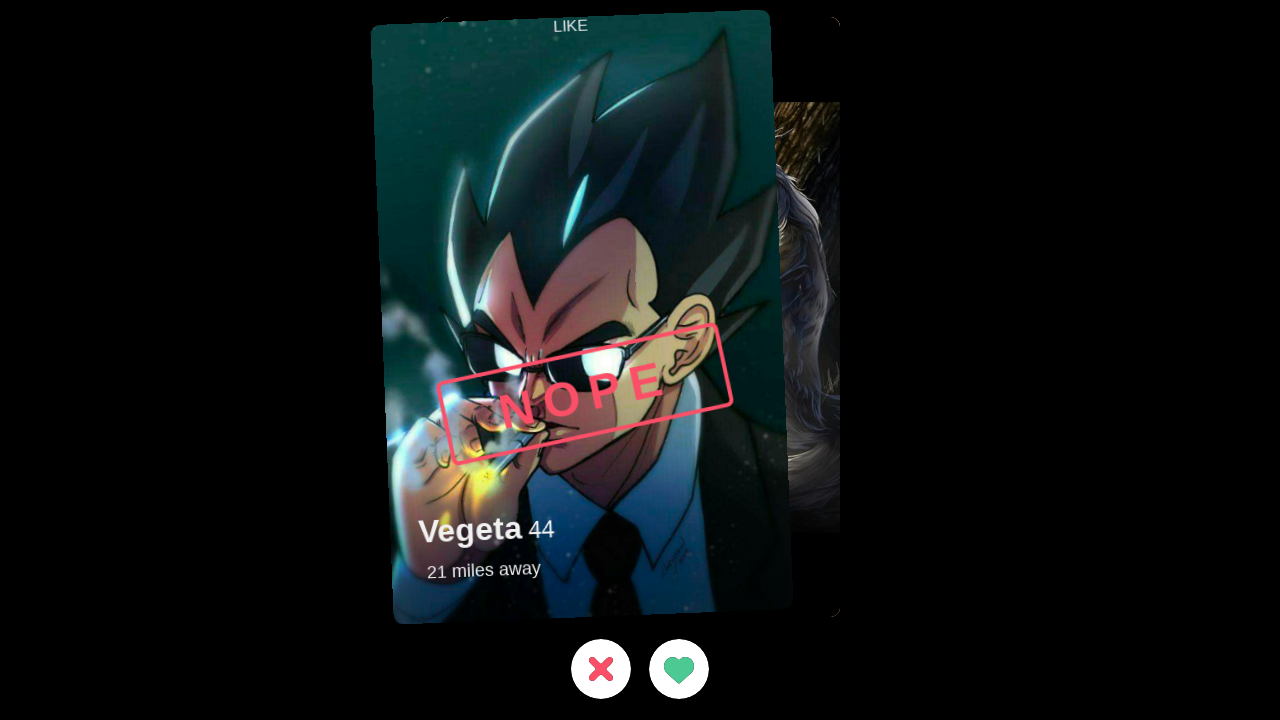

Clicked like button at (679, 669) on #like
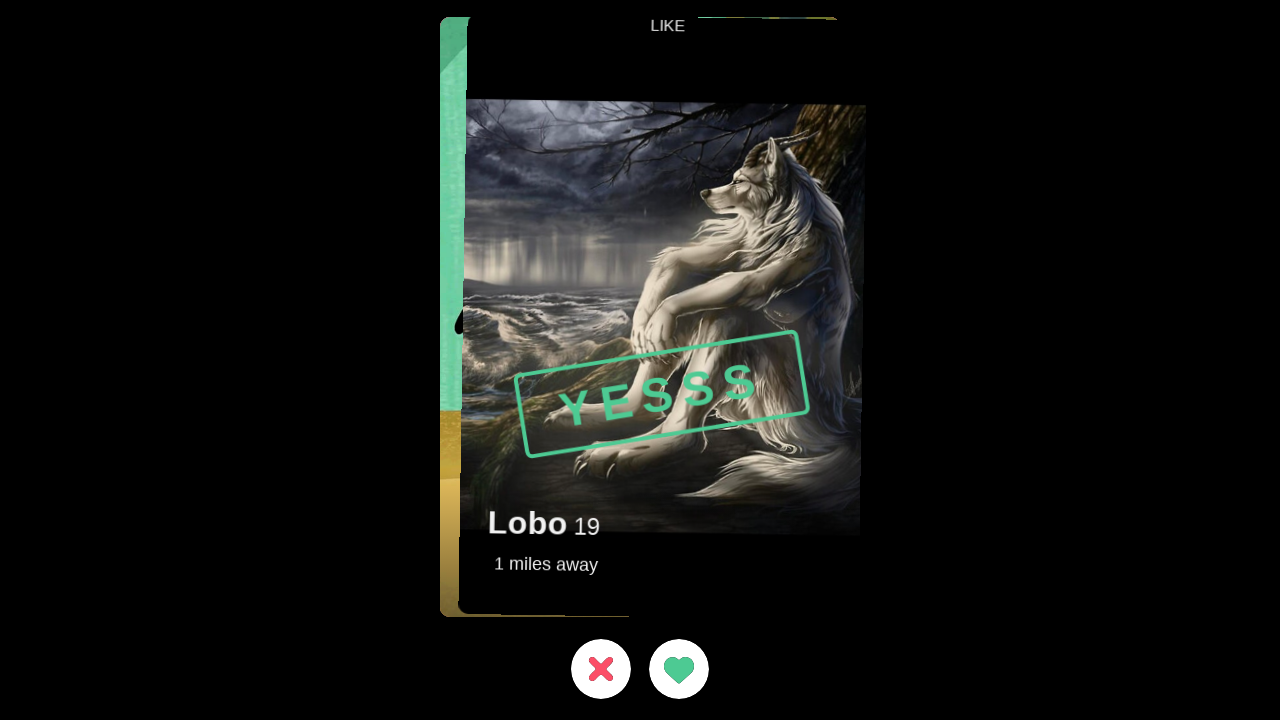

Clicked dislike button at (601, 669) on #hate
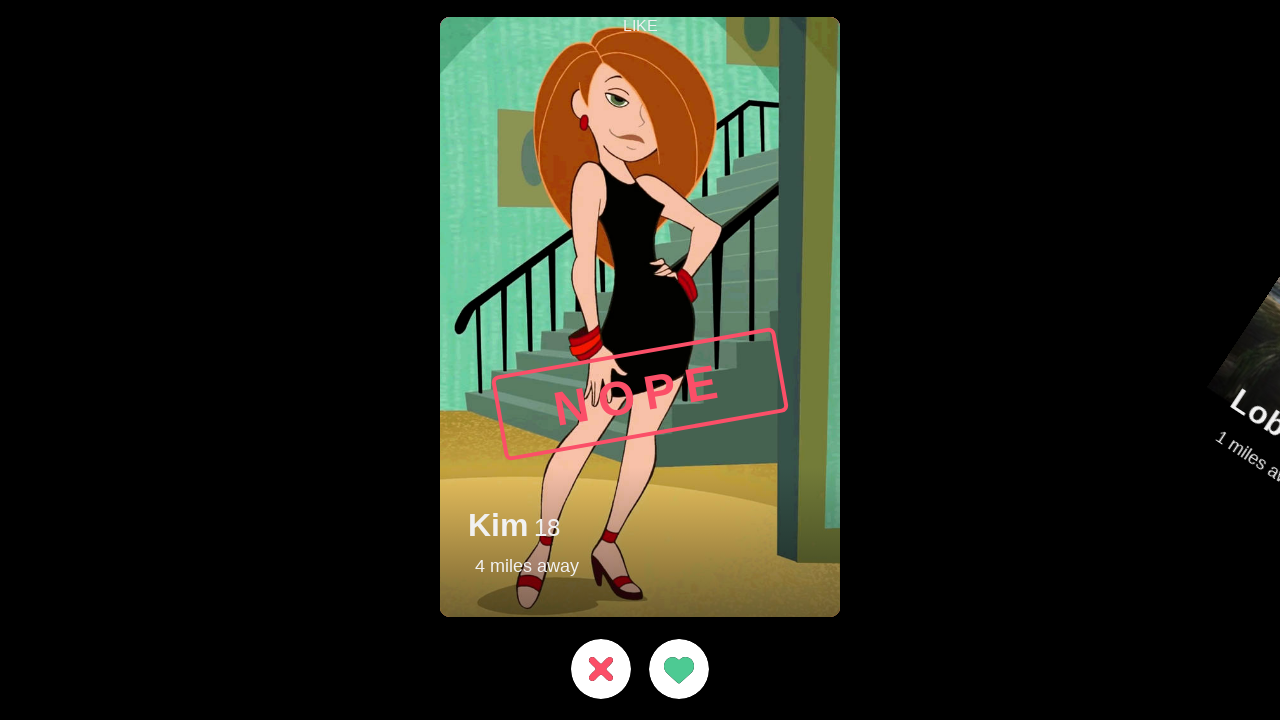

Clicked like button at (679, 669) on #like
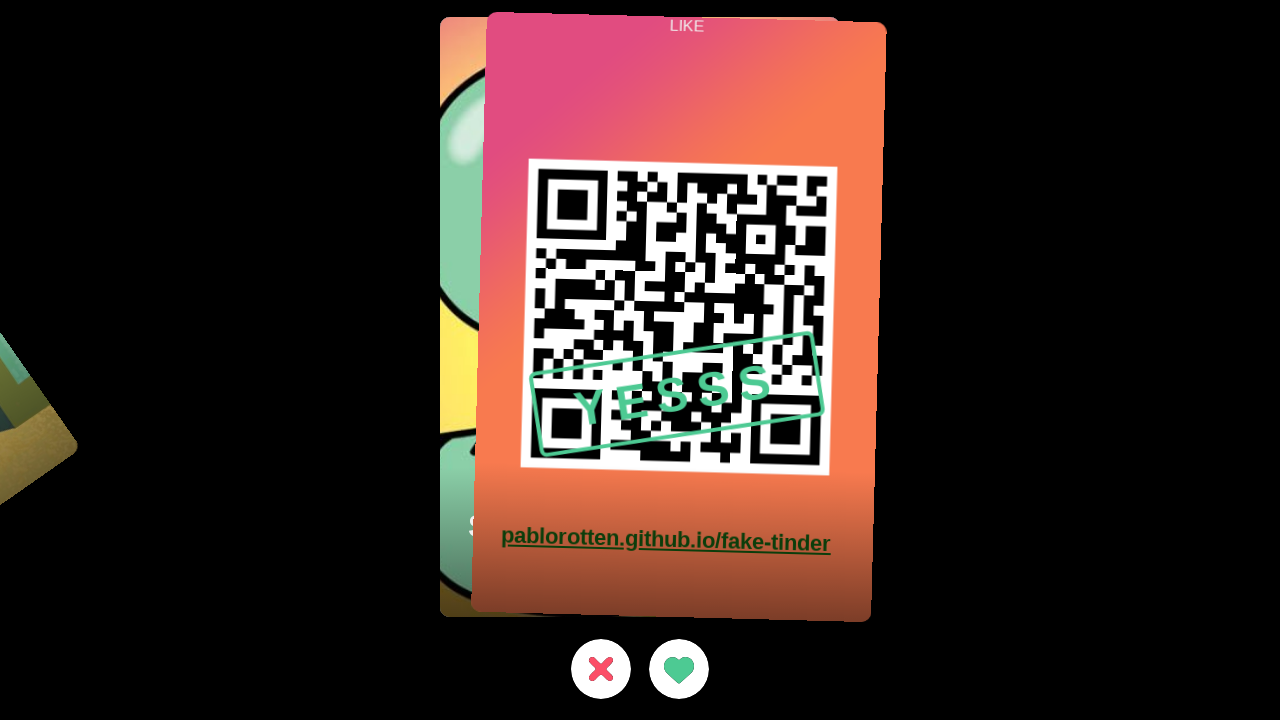

Clicked dislike button at (601, 669) on #hate
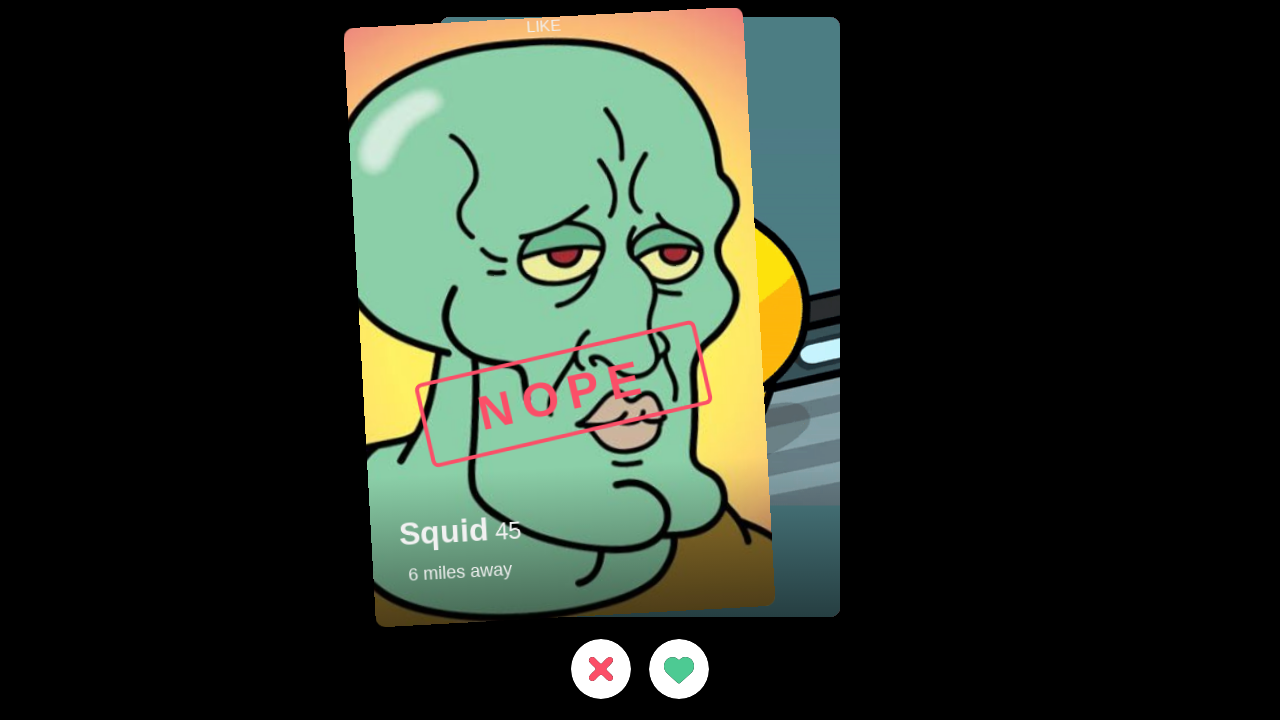

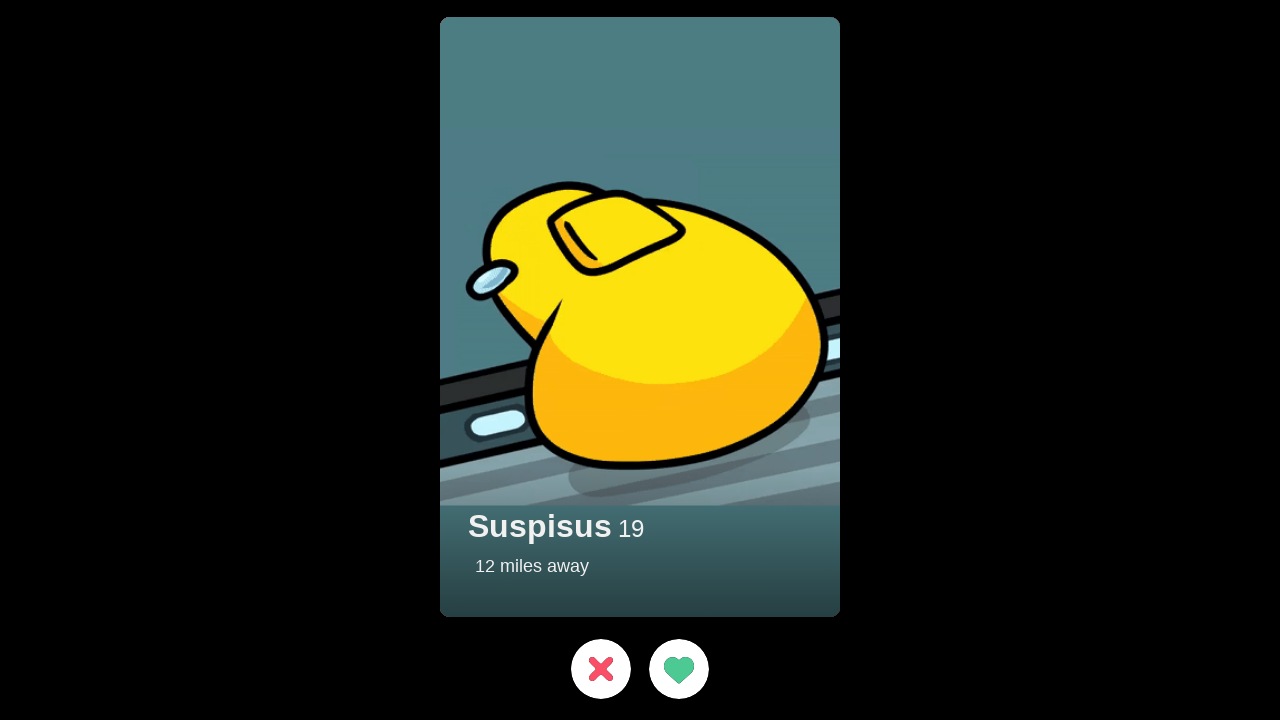